Tests dropdown functionality by navigating to a dropdown demo page and selecting an option by value

Starting URL: https://the-internet.herokuapp.com/dropdown

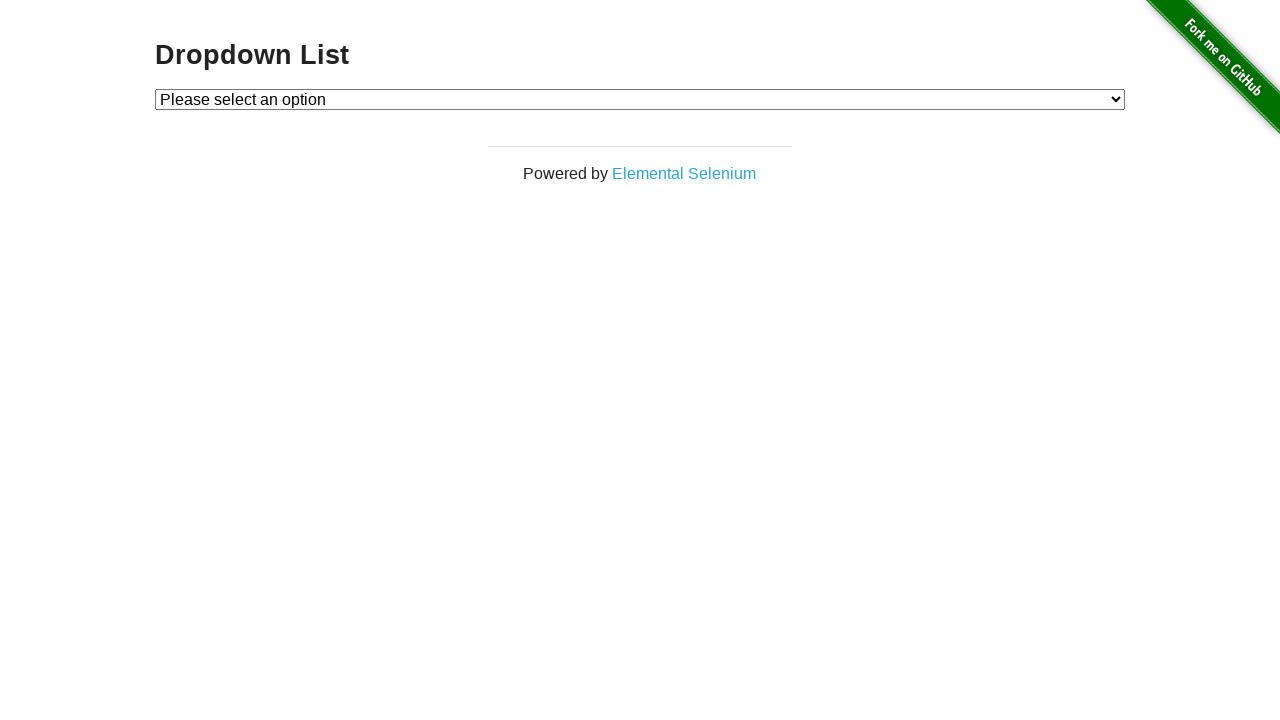

Dropdown list heading is visible
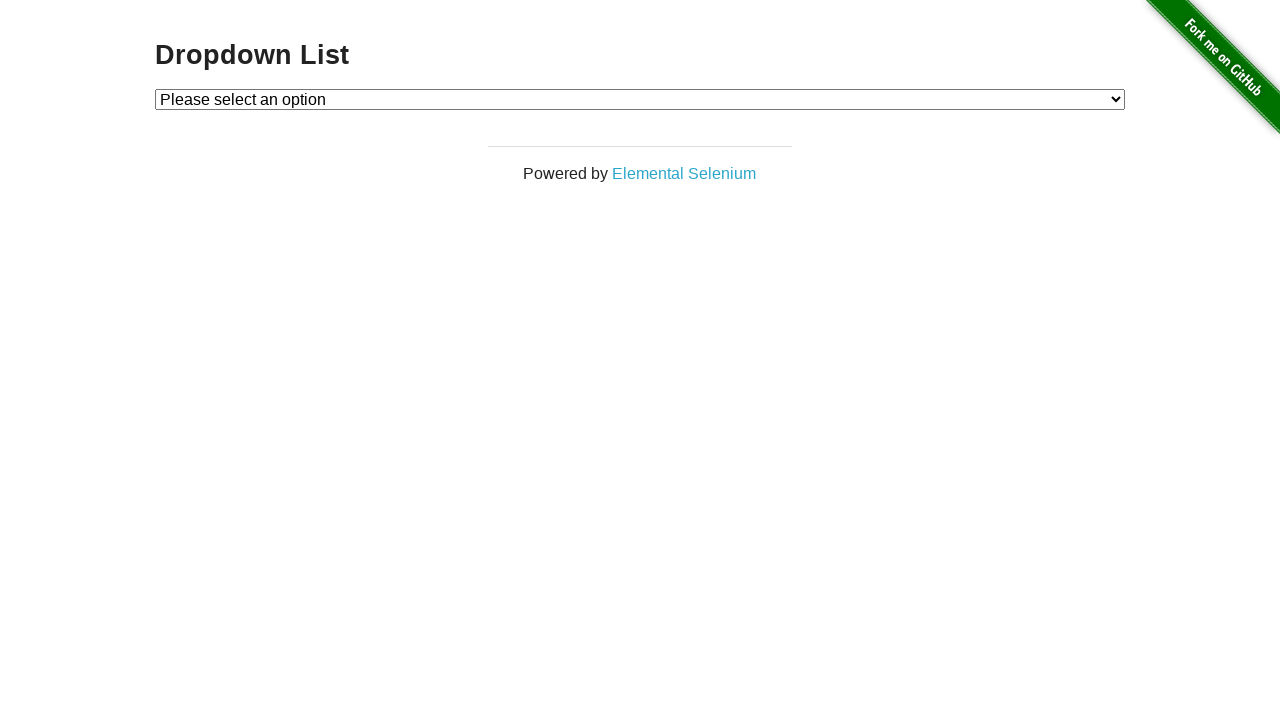

Selected option 2 from dropdown by value on #dropdown
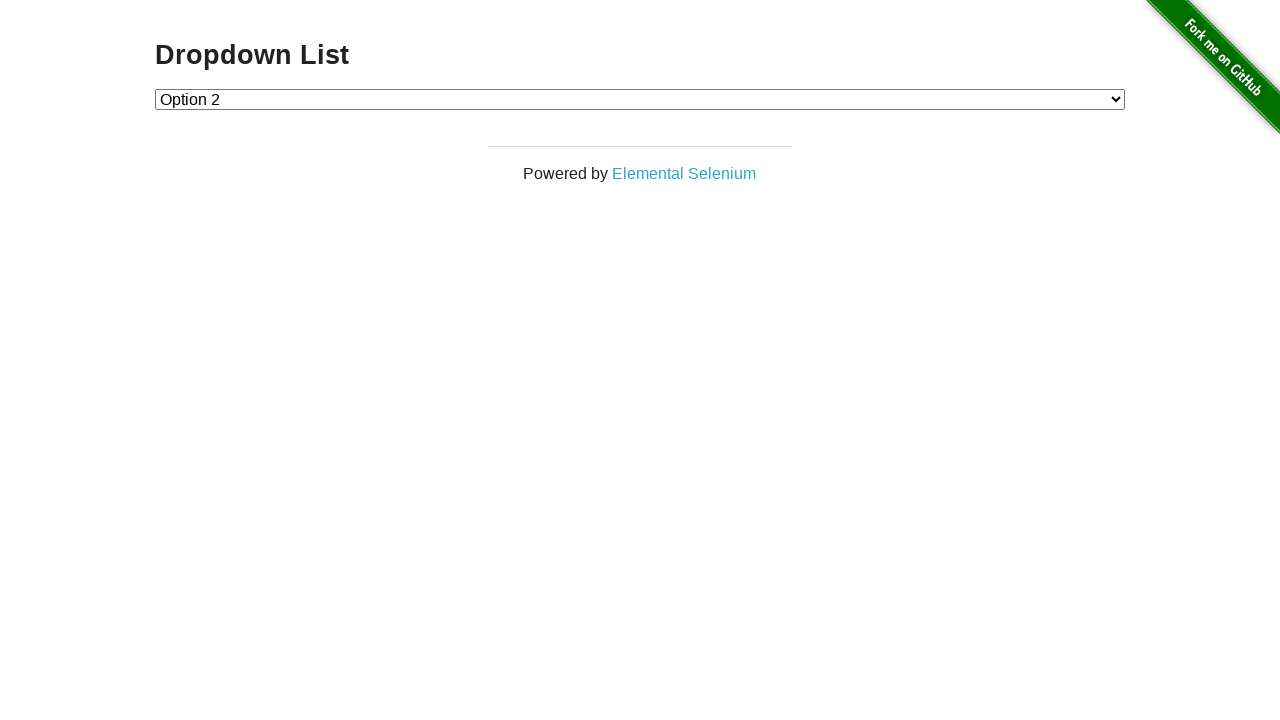

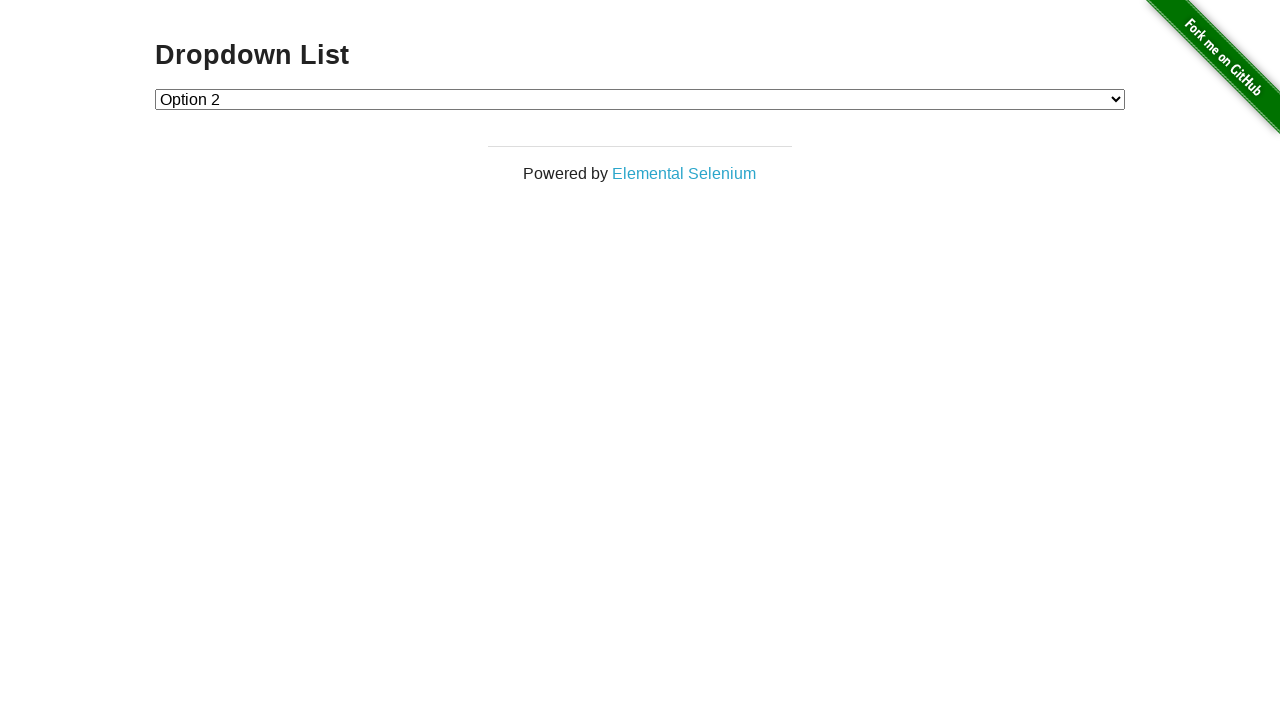